Tests closing a modal window that appears on page load by clicking the close button

Starting URL: https://the-internet.herokuapp.com/entry_ad

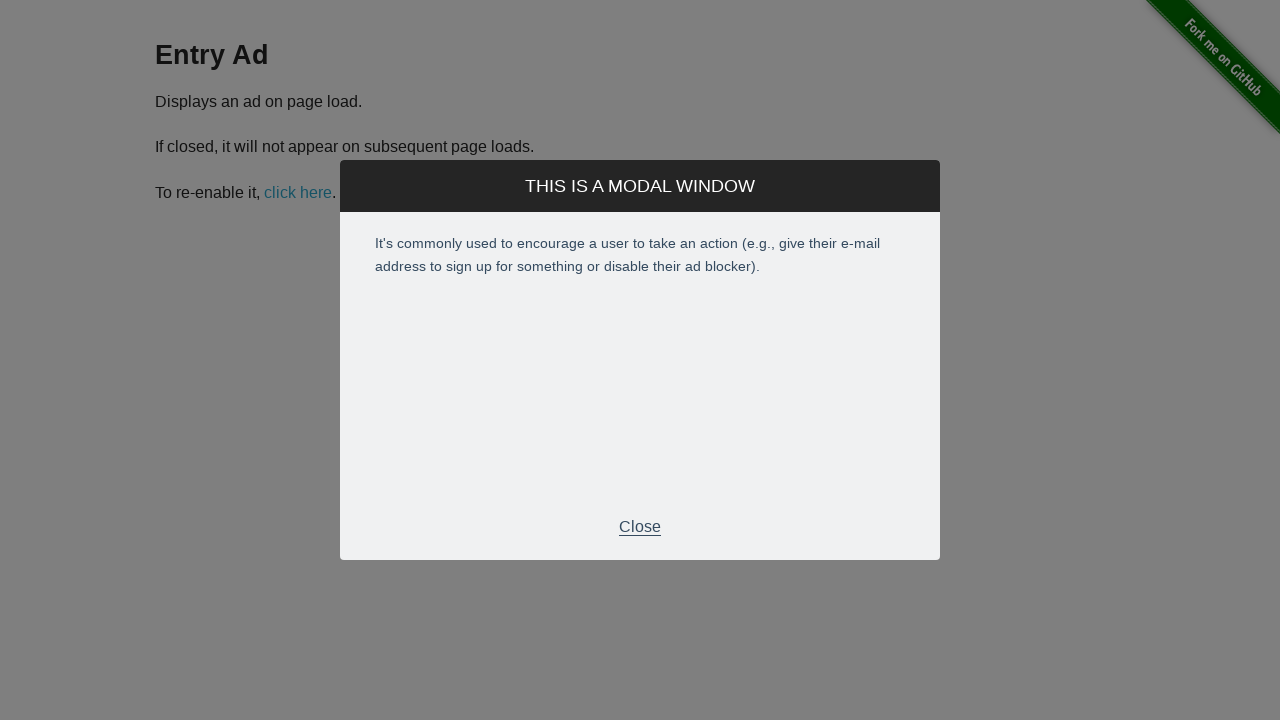

Modal window appeared on page load
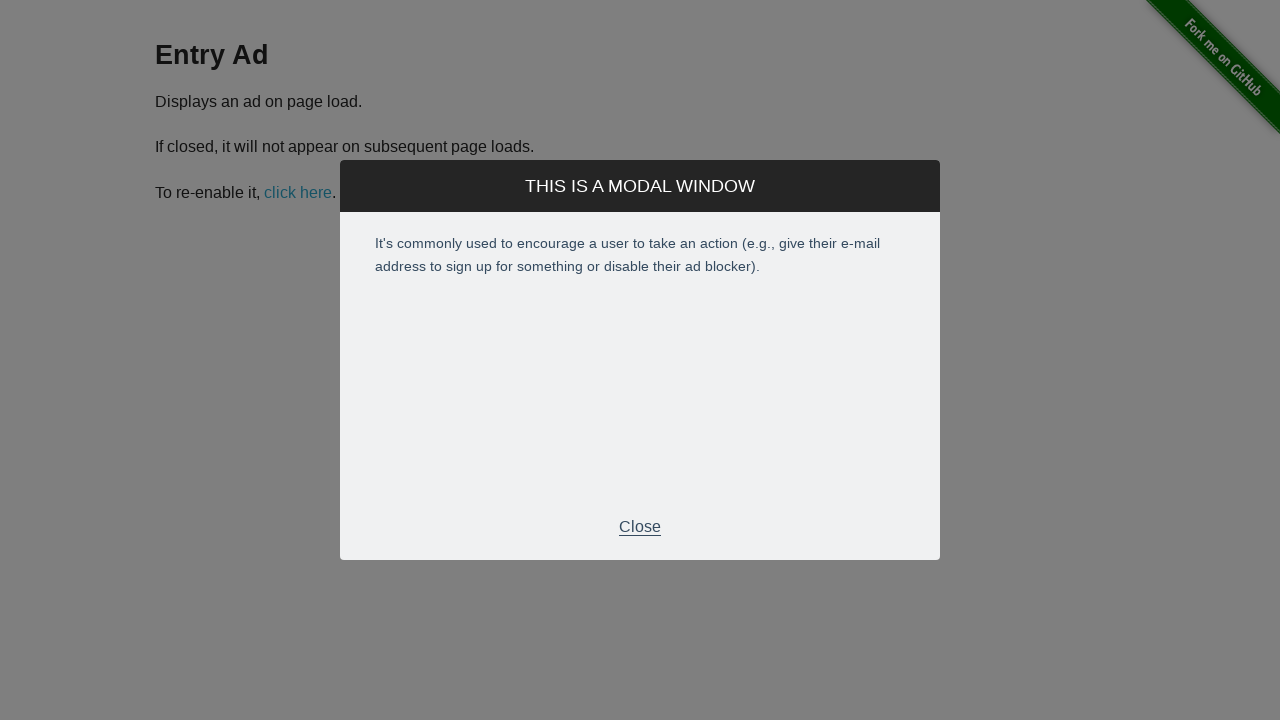

Clicked close button to dismiss modal at (640, 527) on .modal-footer > p
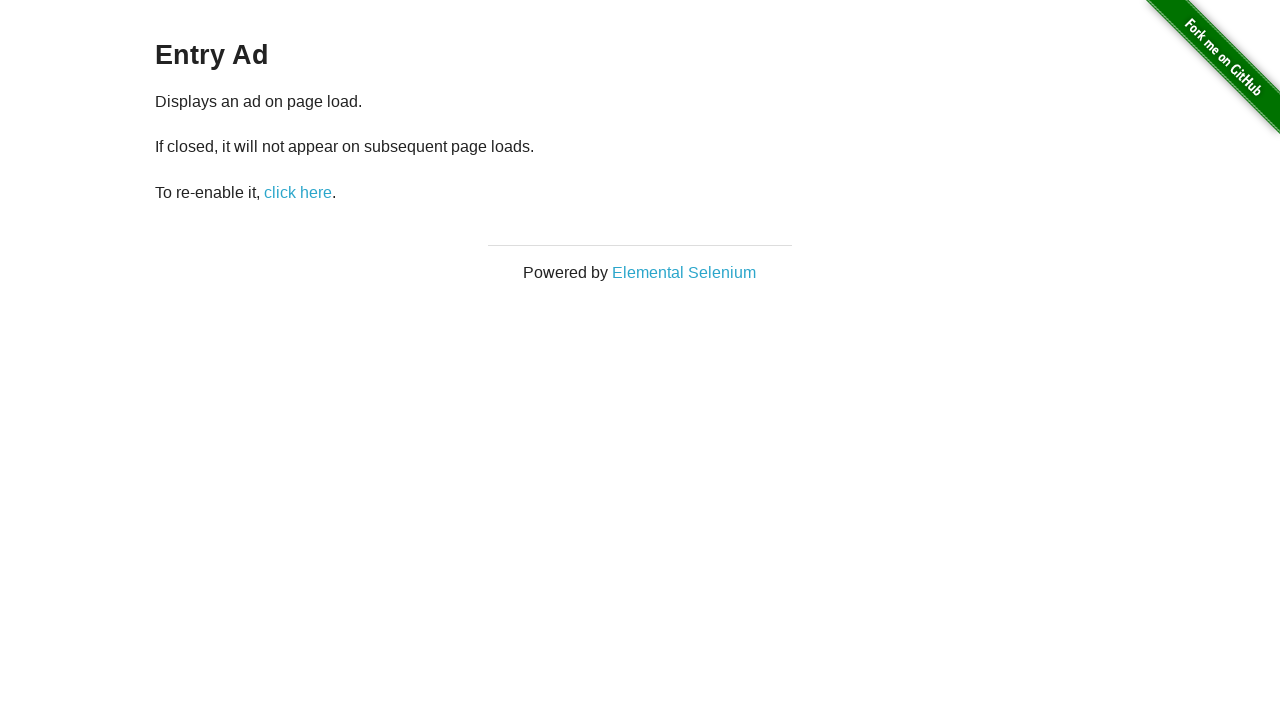

Modal window successfully closed and close button is hidden
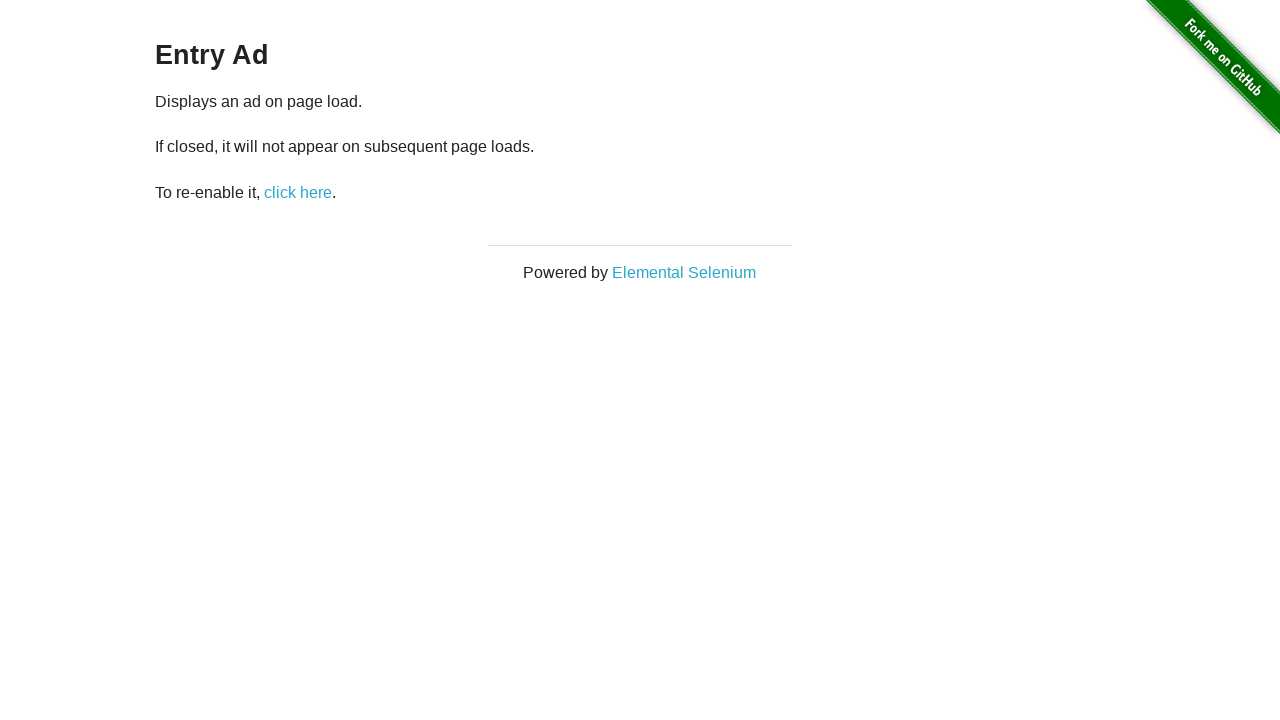

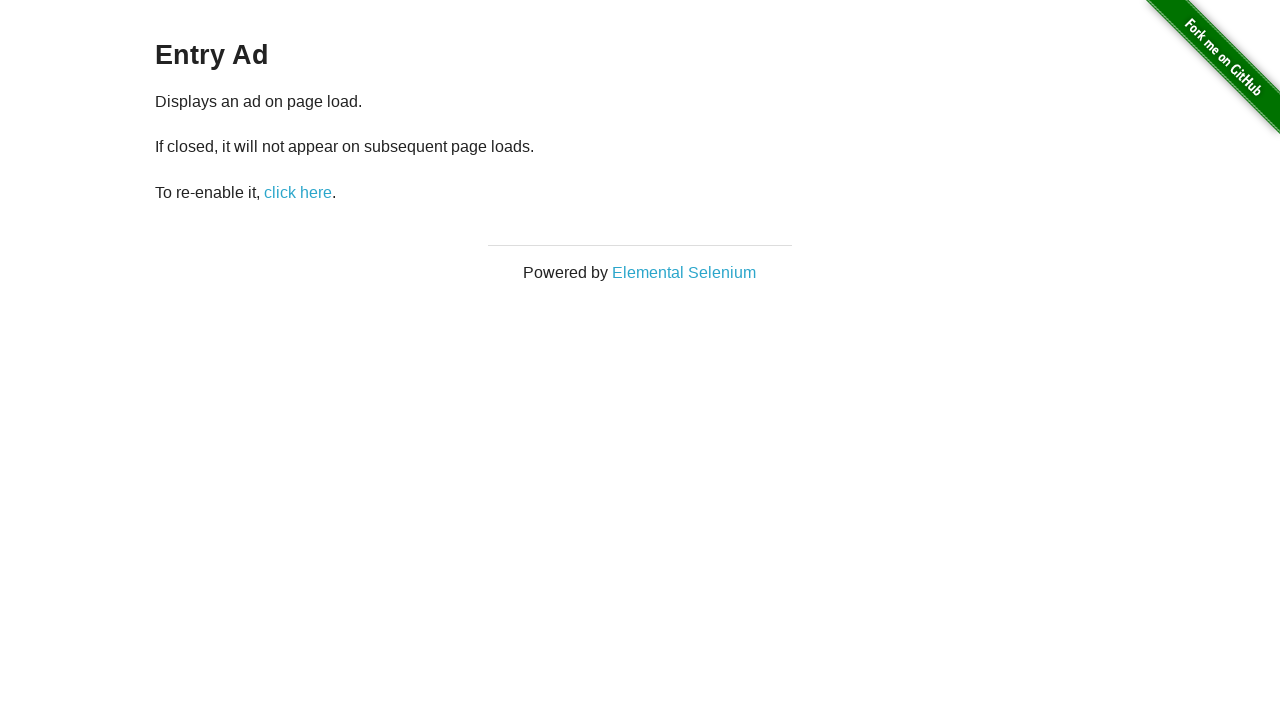